Tests browser navigation functionalities including navigating to another page, going back, resizing window, going forward, and refreshing

Starting URL: https://kristinek.github.io/site/tasks/locators_different

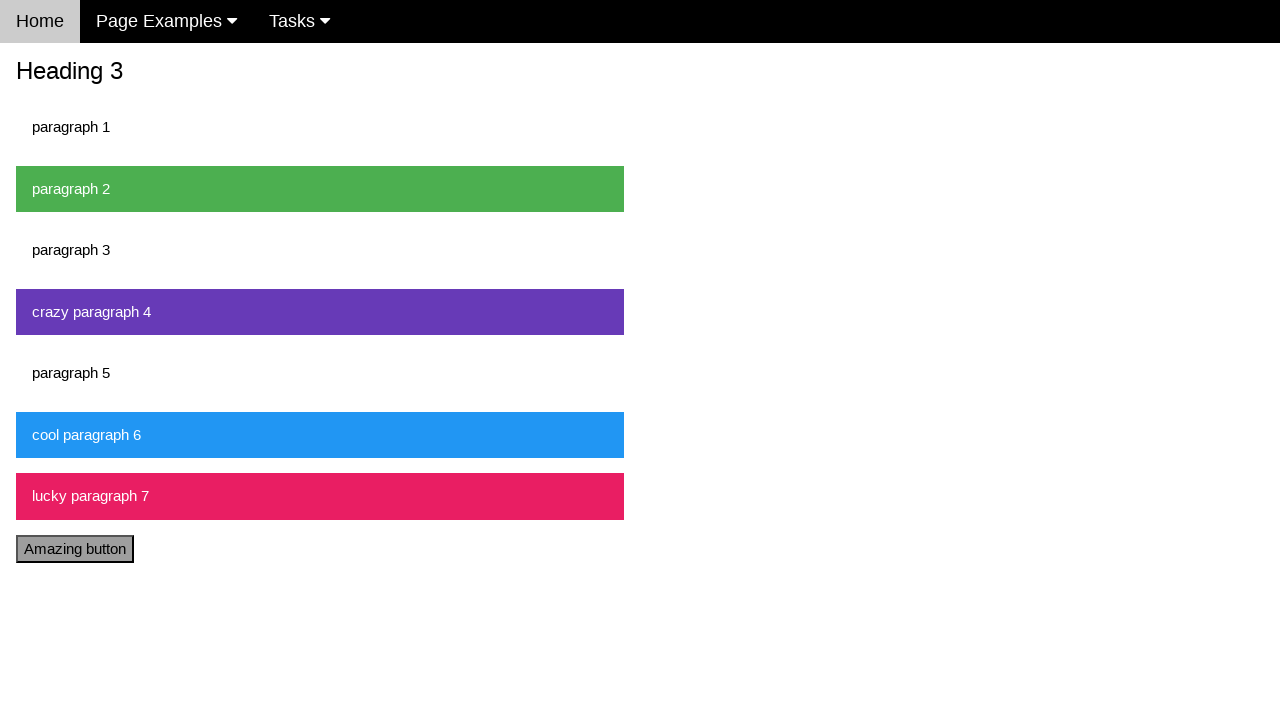

Navigated to locators example page
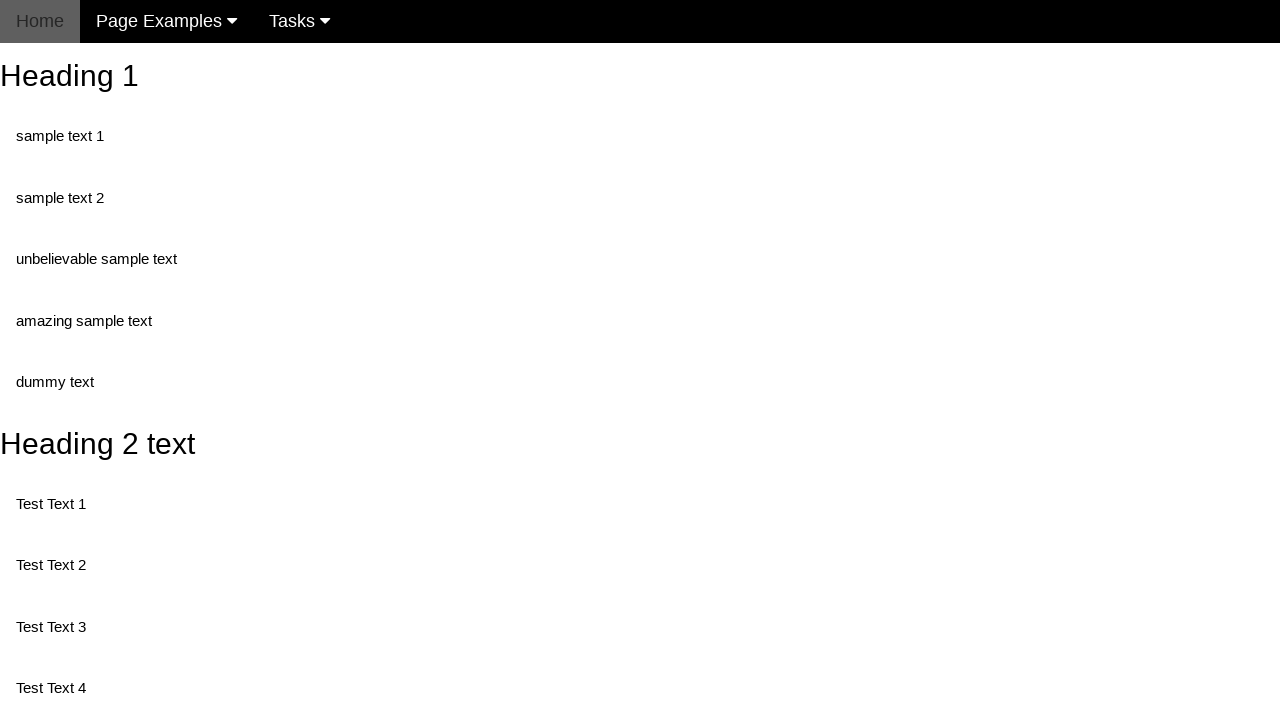

Navigated back to previous page
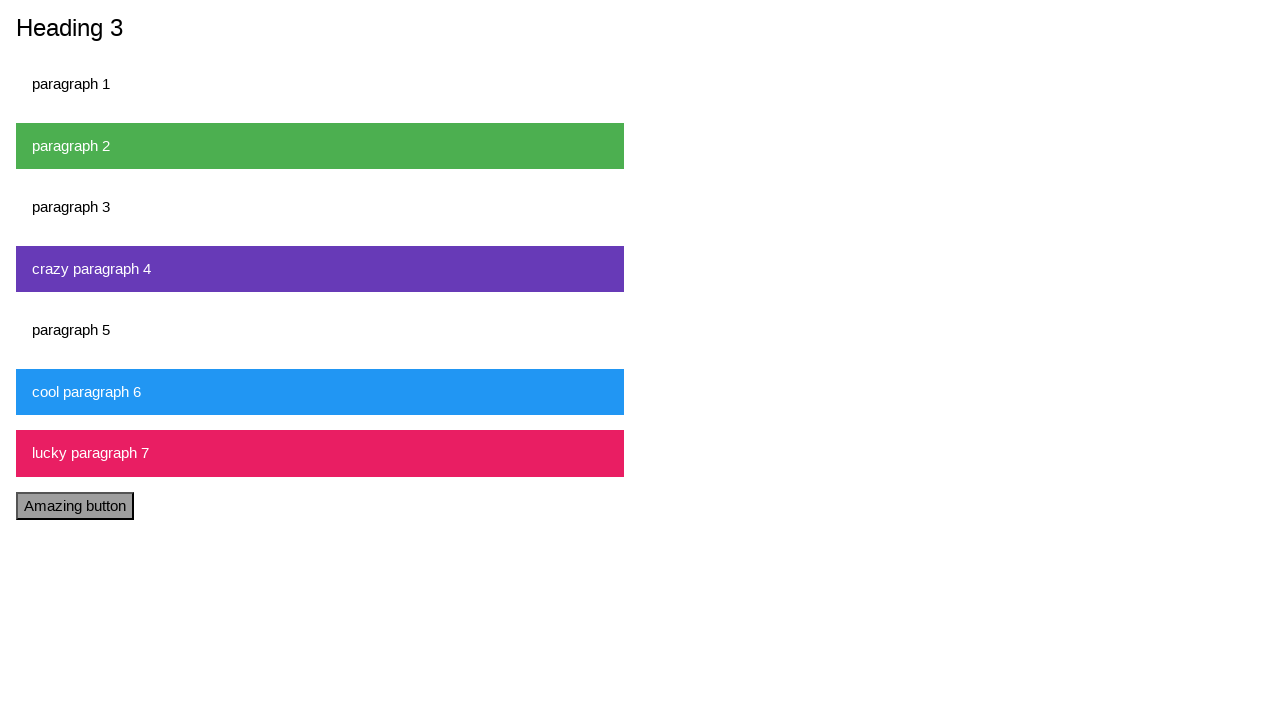

Resized browser window to 800x600
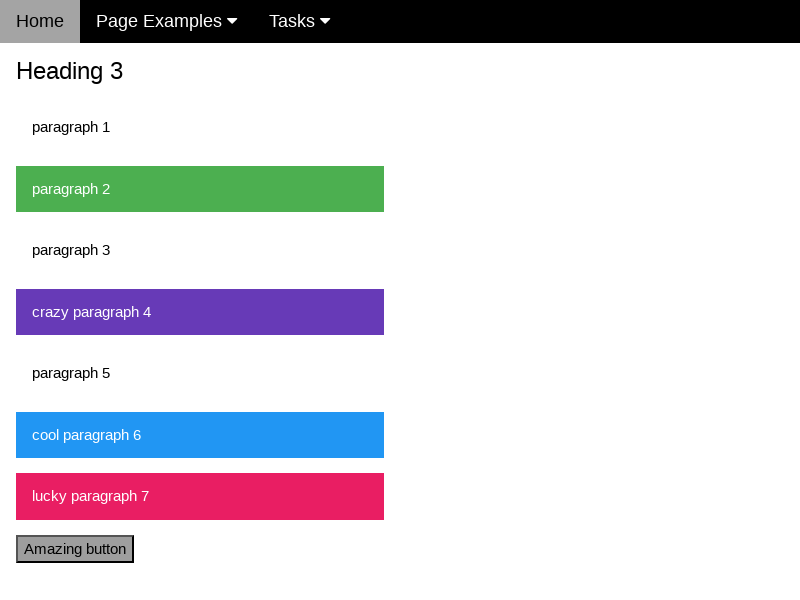

Navigated forward to next page
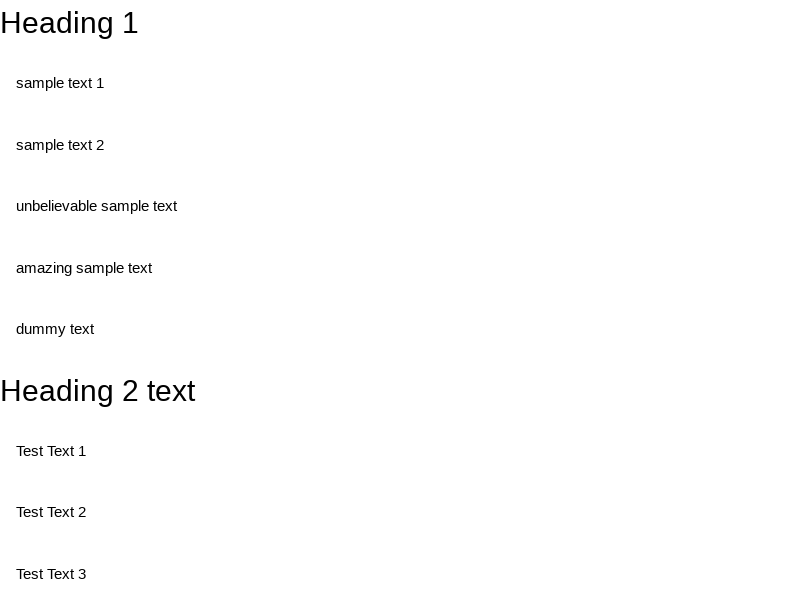

Refreshed the current page
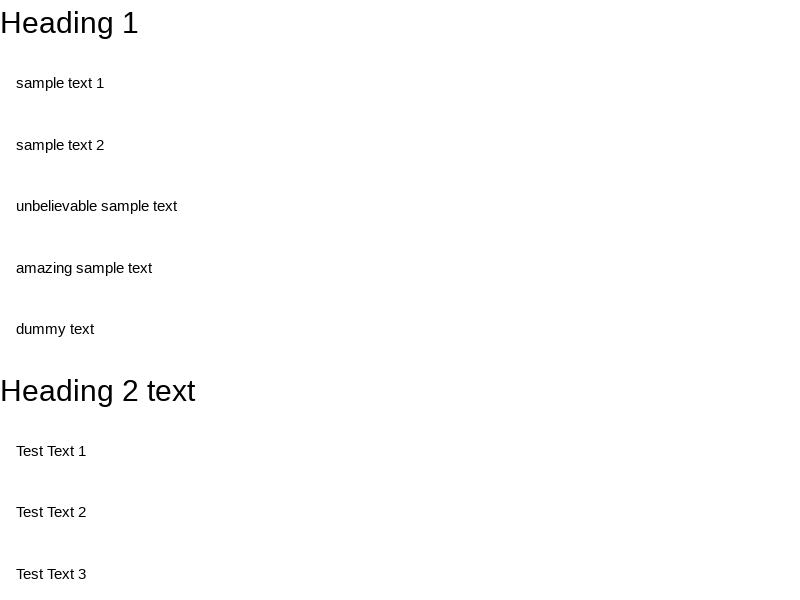

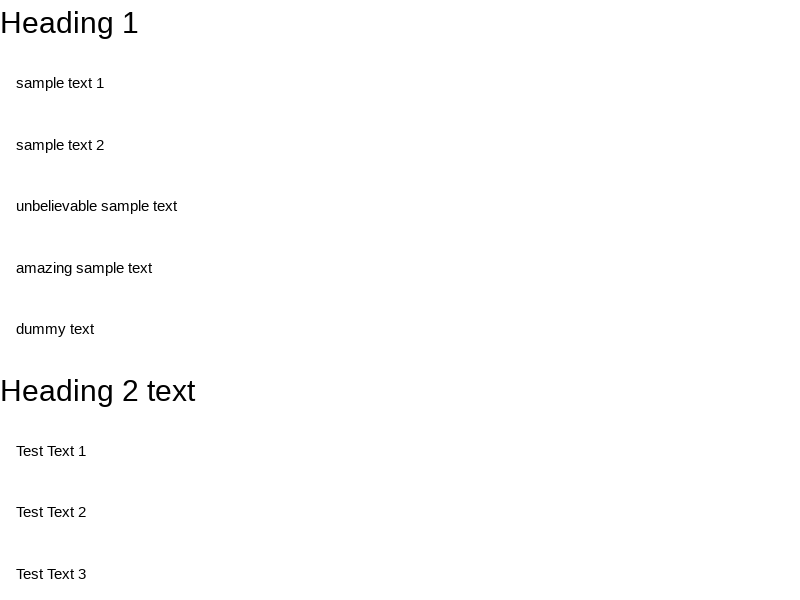